Tests infinite scroll functionality on a video listing page by repeatedly scrolling to the bottom until all content is loaded

Starting URL: https://www.aparat.com/jadi/videos

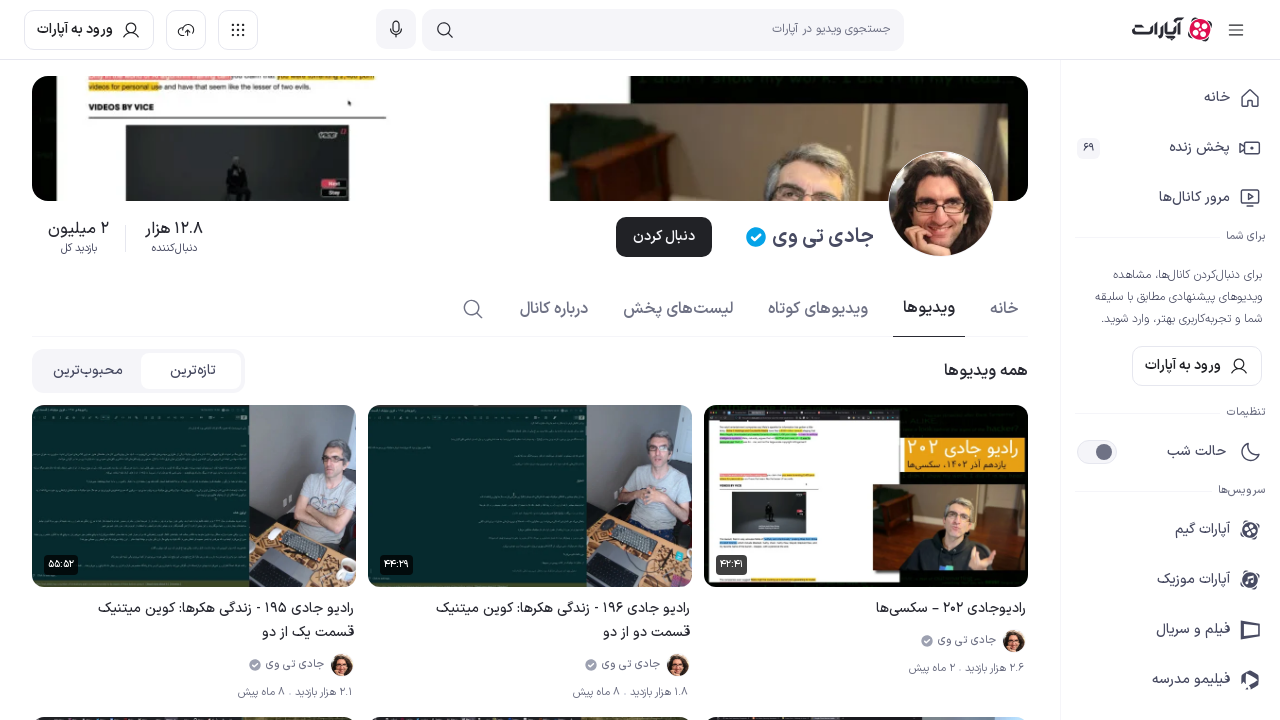

Scrolled to bottom of page (iteration 1)
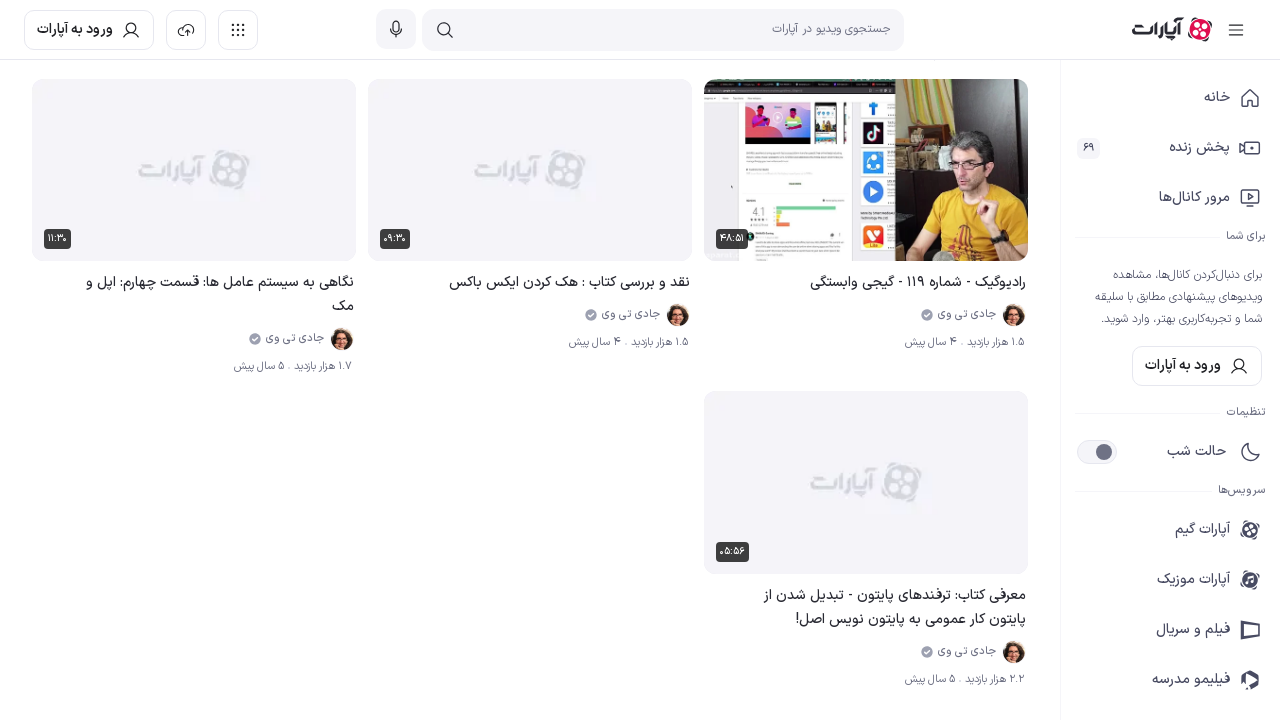

Waited 3 seconds for content to load
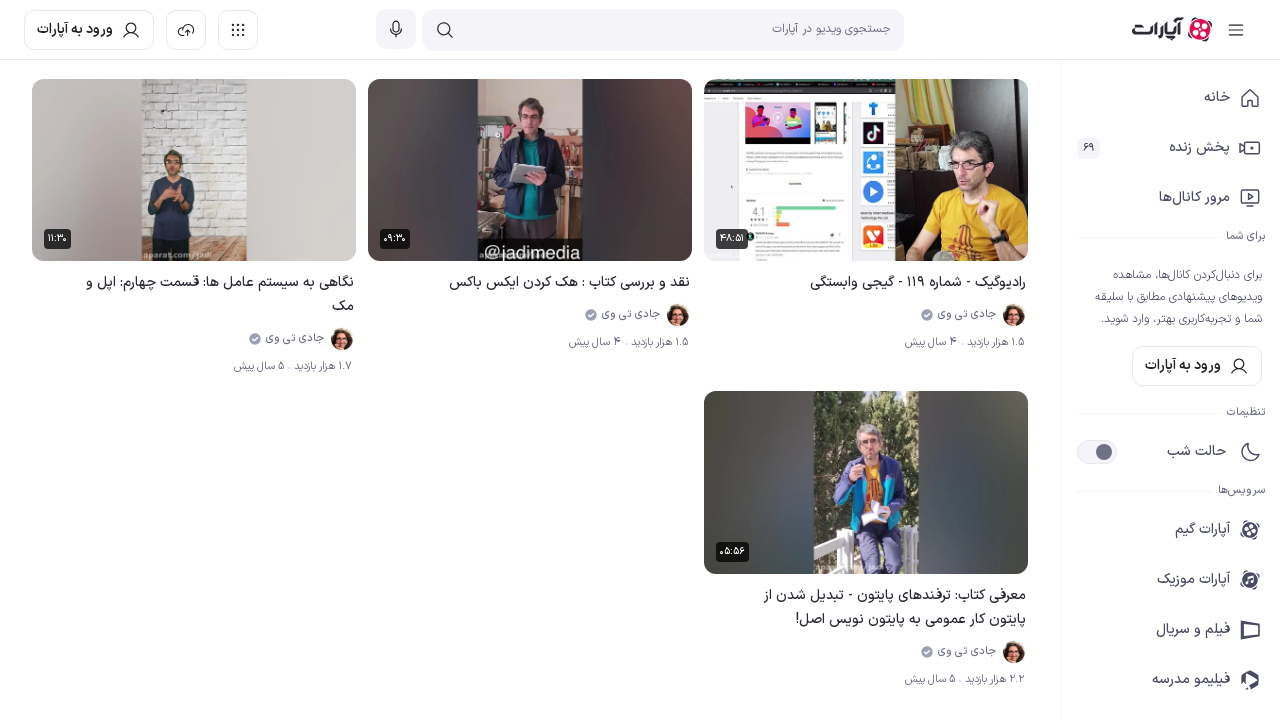

Retrieved current page height: 4746px
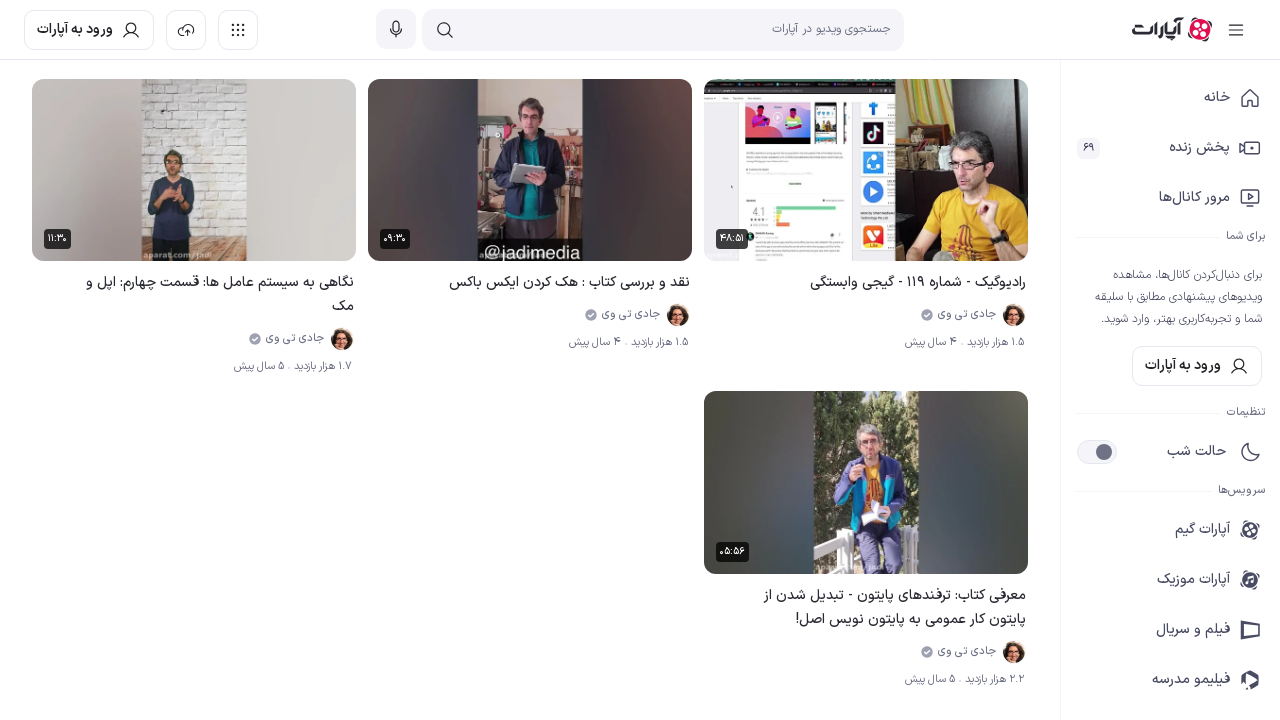

Scrolled to bottom of page (iteration 2)
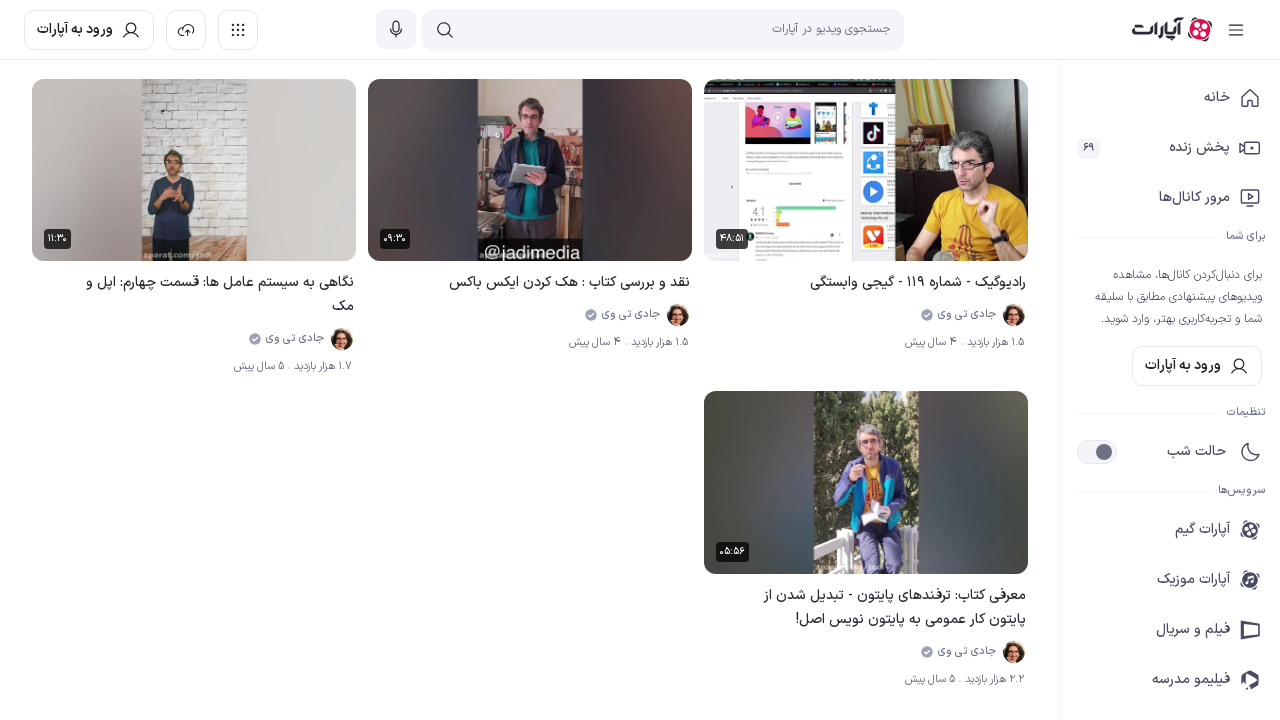

Waited 3 seconds for content to load
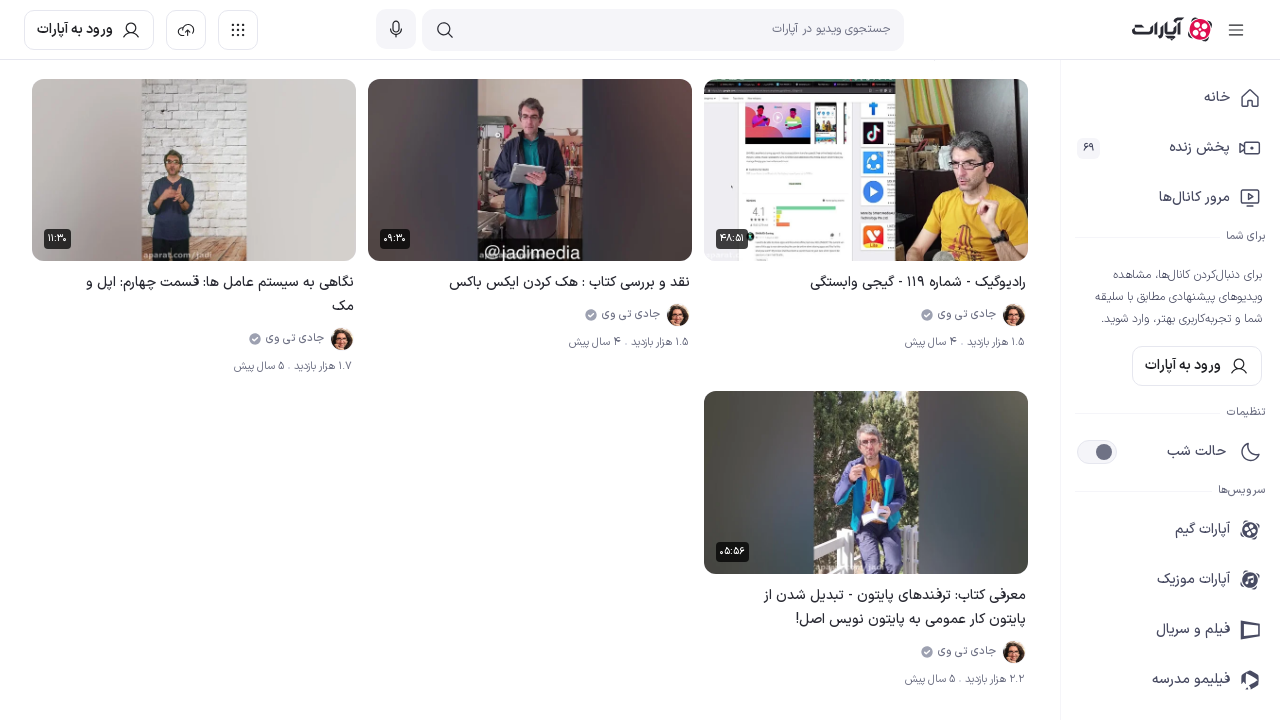

Retrieved current page height: 4746px
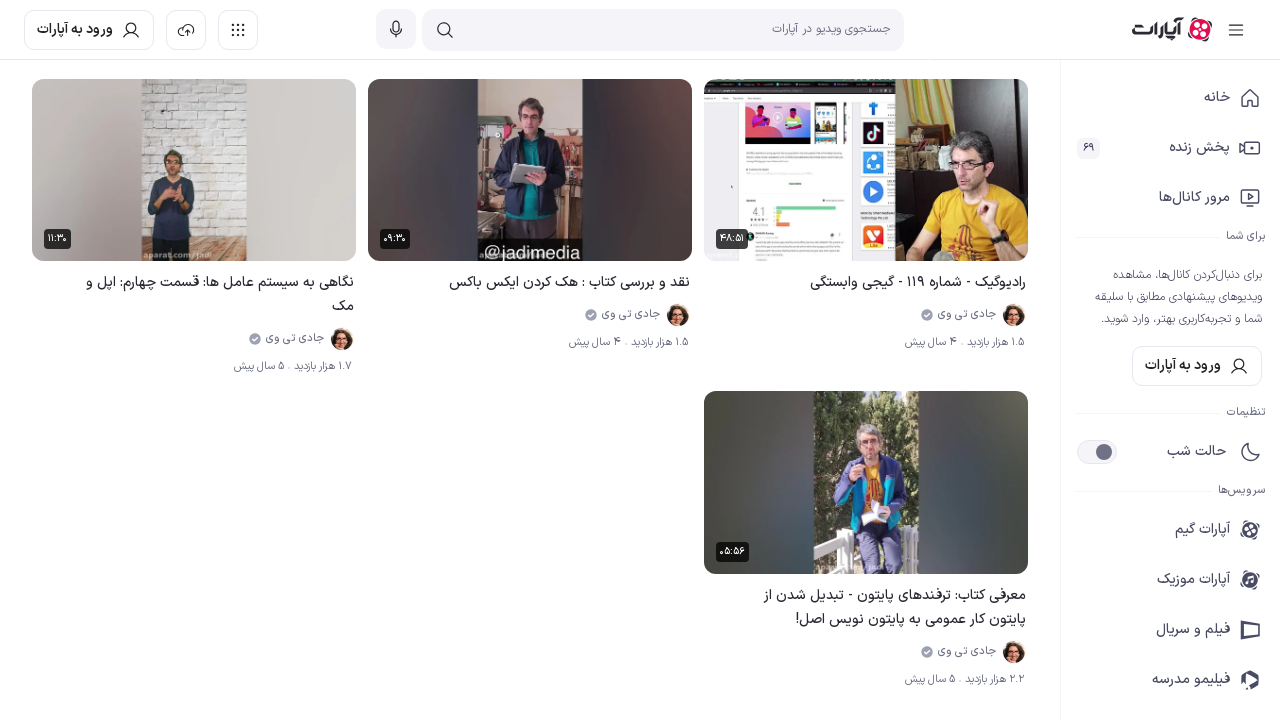

Reached end of infinite scroll - no new content loaded
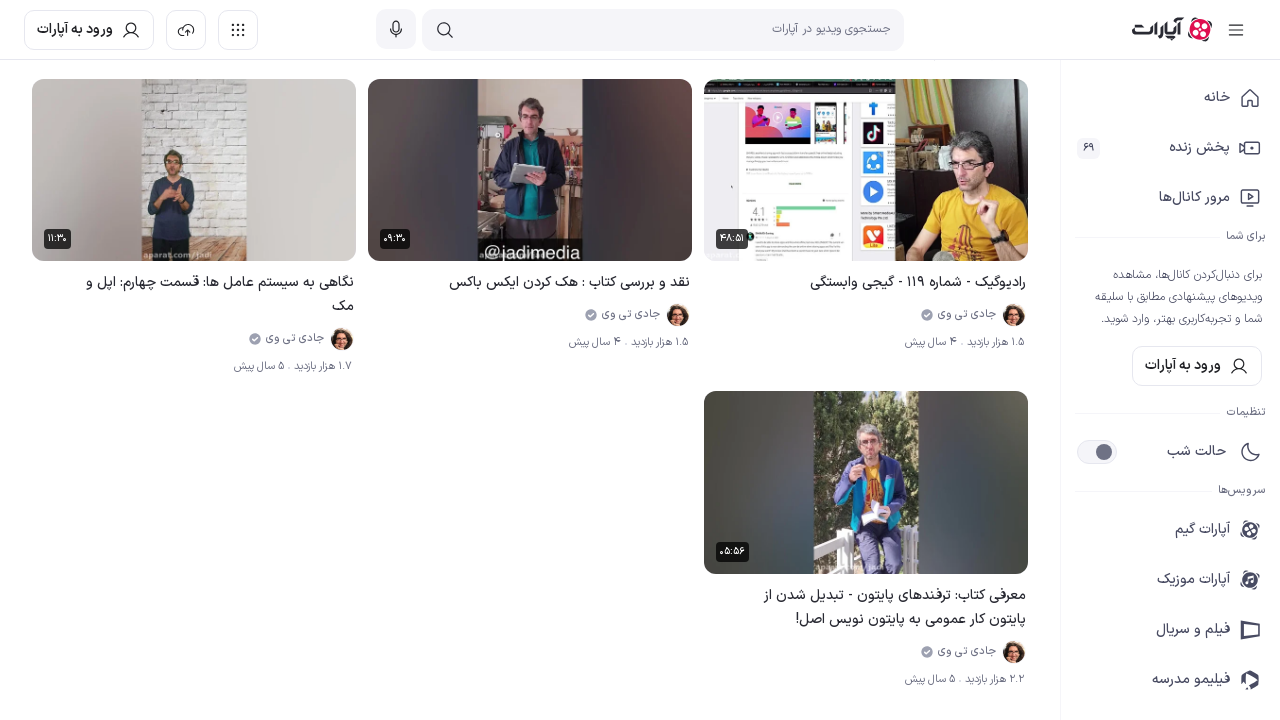

Verified video content is visible on the page
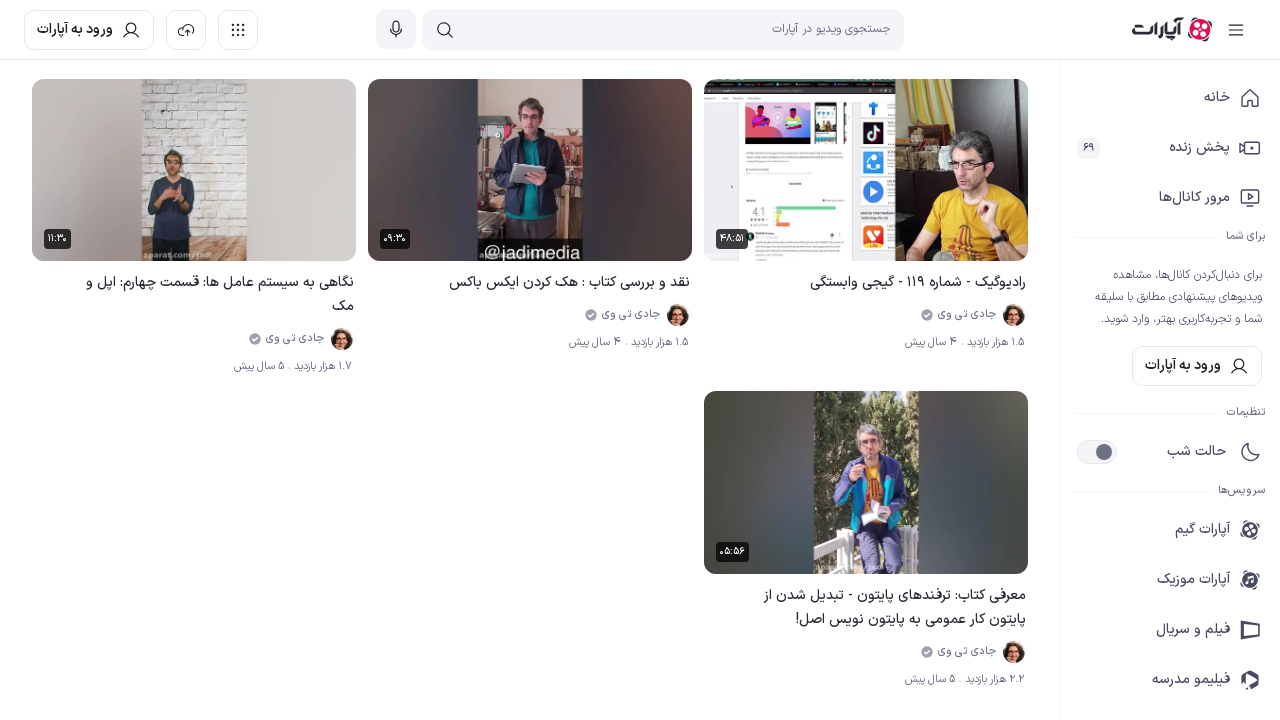

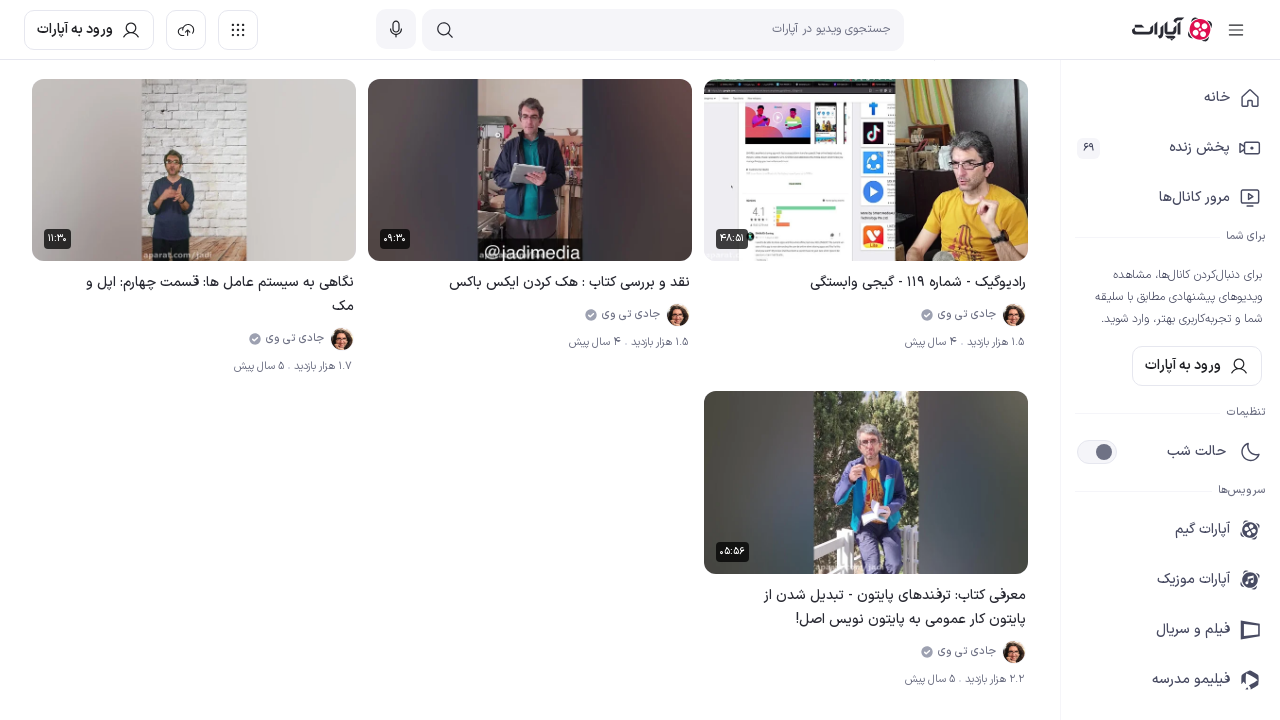